Navigates through multiple pages on the OVO Energy website (homepage, home energy plans, beyond page, and 1-year fixed energy product page), then scrolls on the final page to trigger any lazy-loaded content.

Starting URL: https://www.ovoenergy.com/

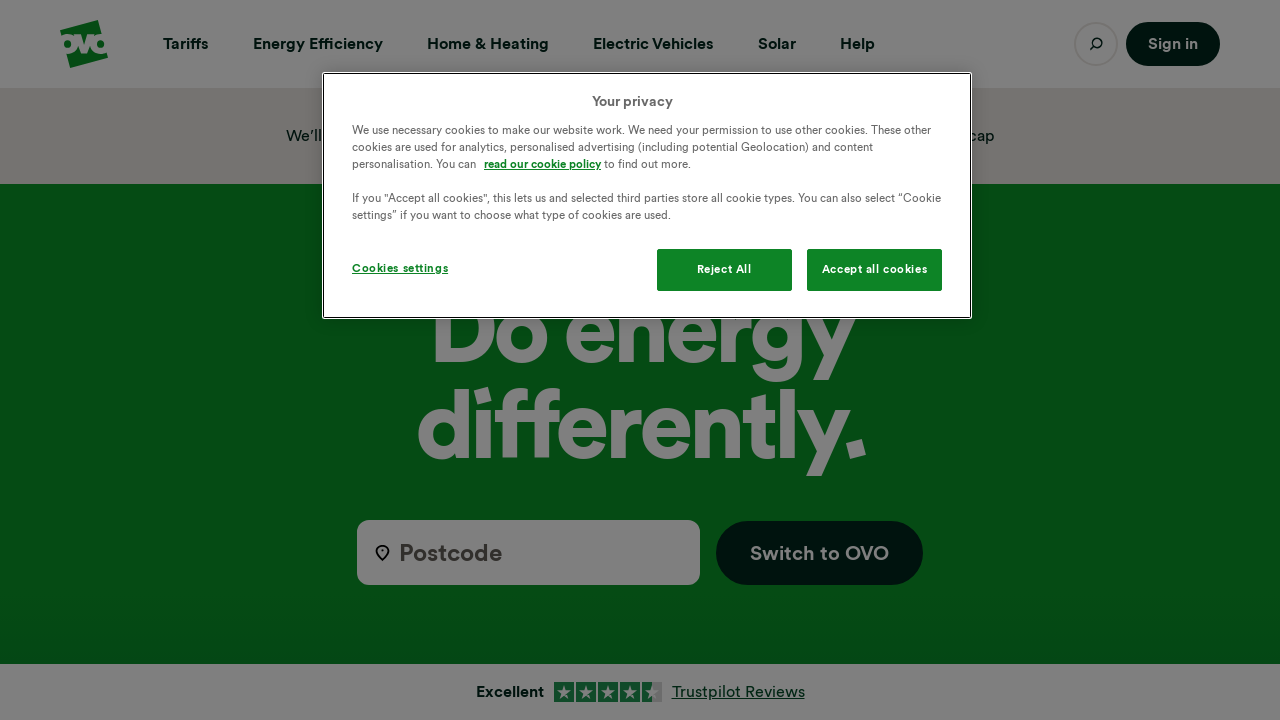

Initial page load completed on OVO Energy homepage
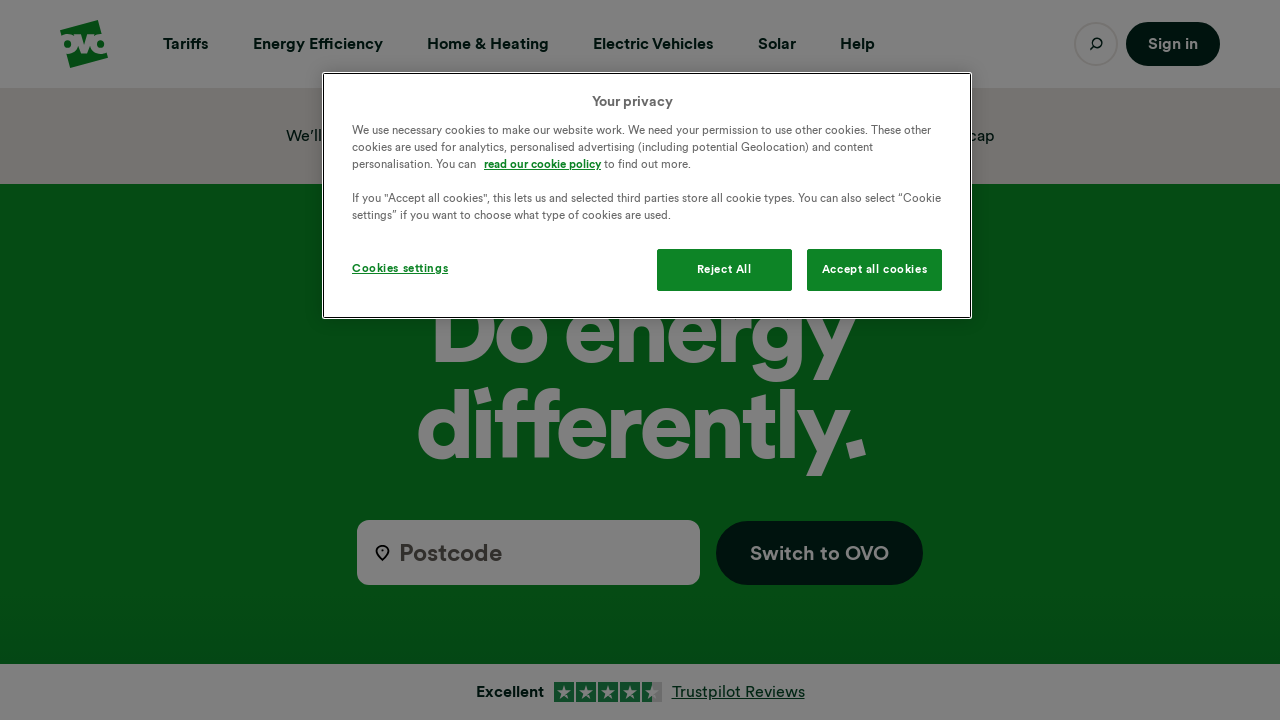

Navigated to home energy plans page
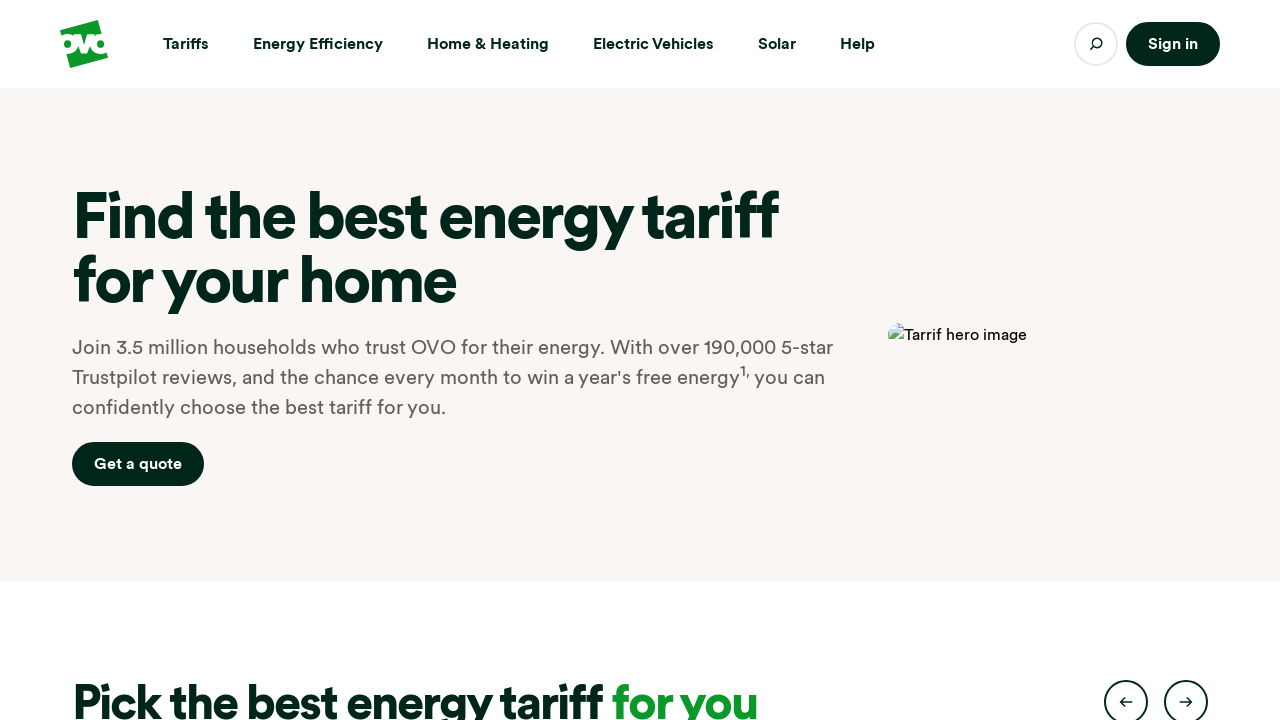

Home energy plans page fully loaded
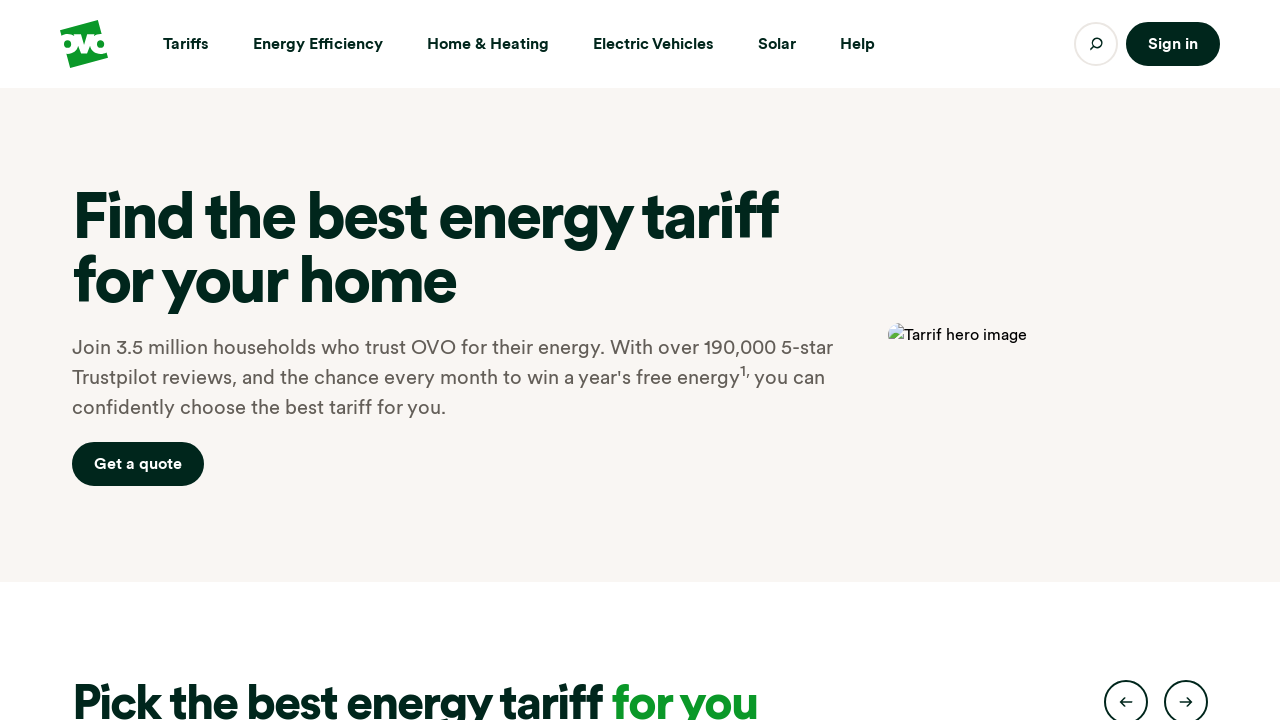

Navigated to beyond page
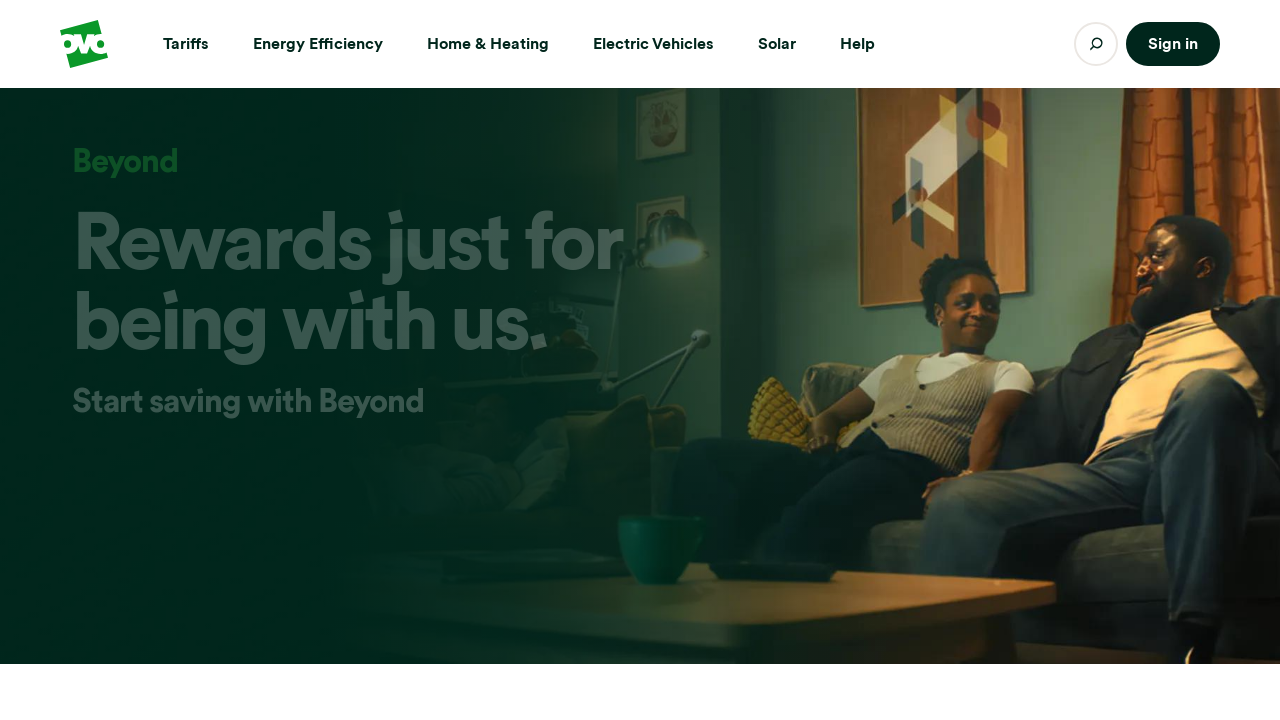

Beyond page fully loaded
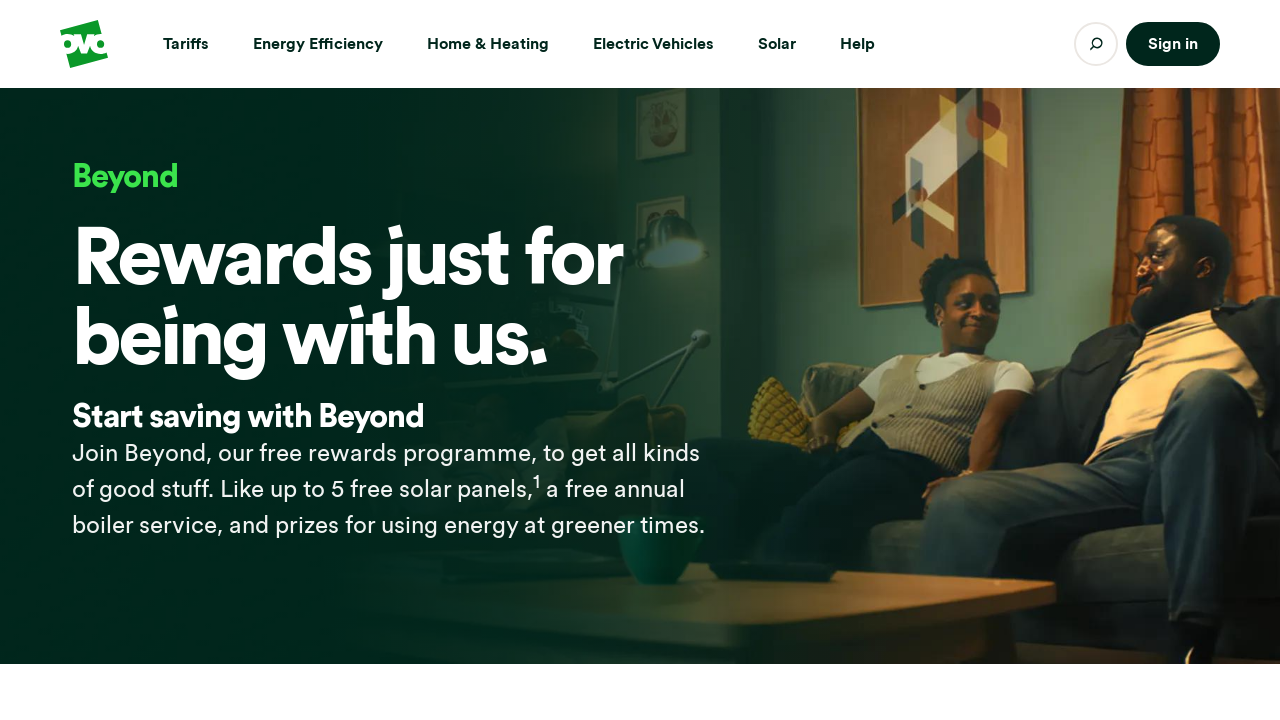

Navigated to 1-year fixed energy product page
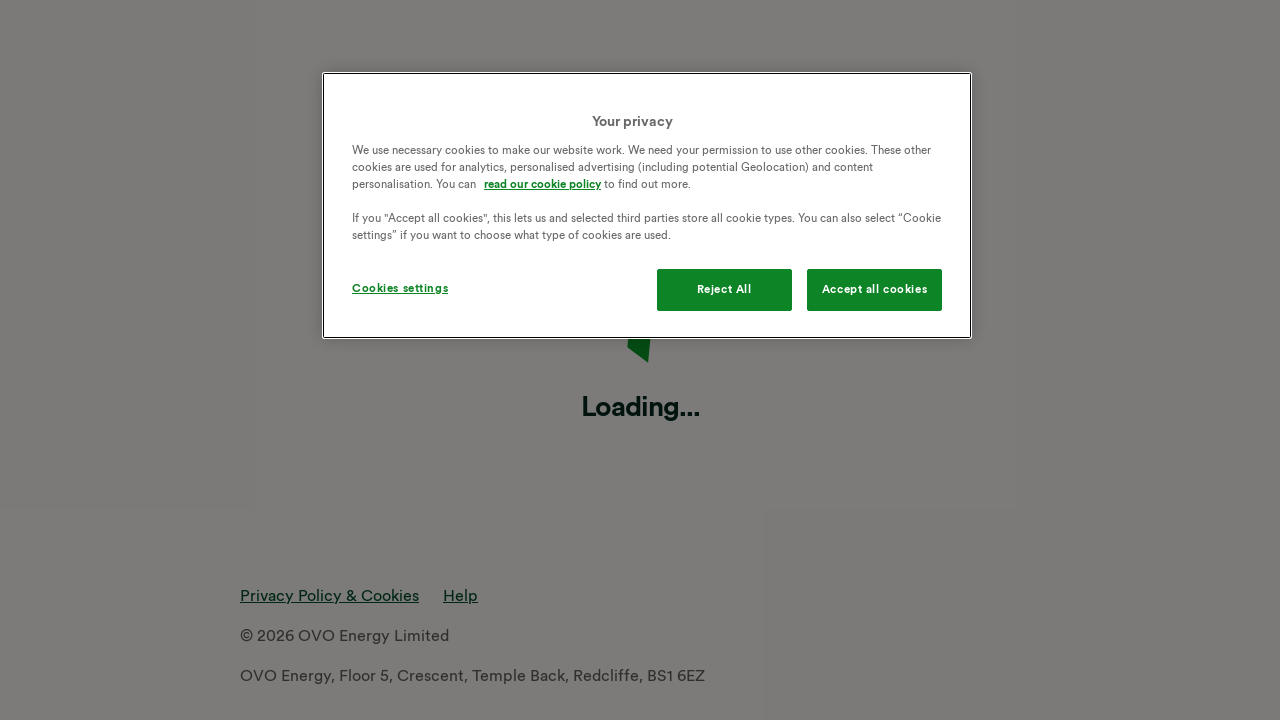

1-year fixed energy product page fully loaded
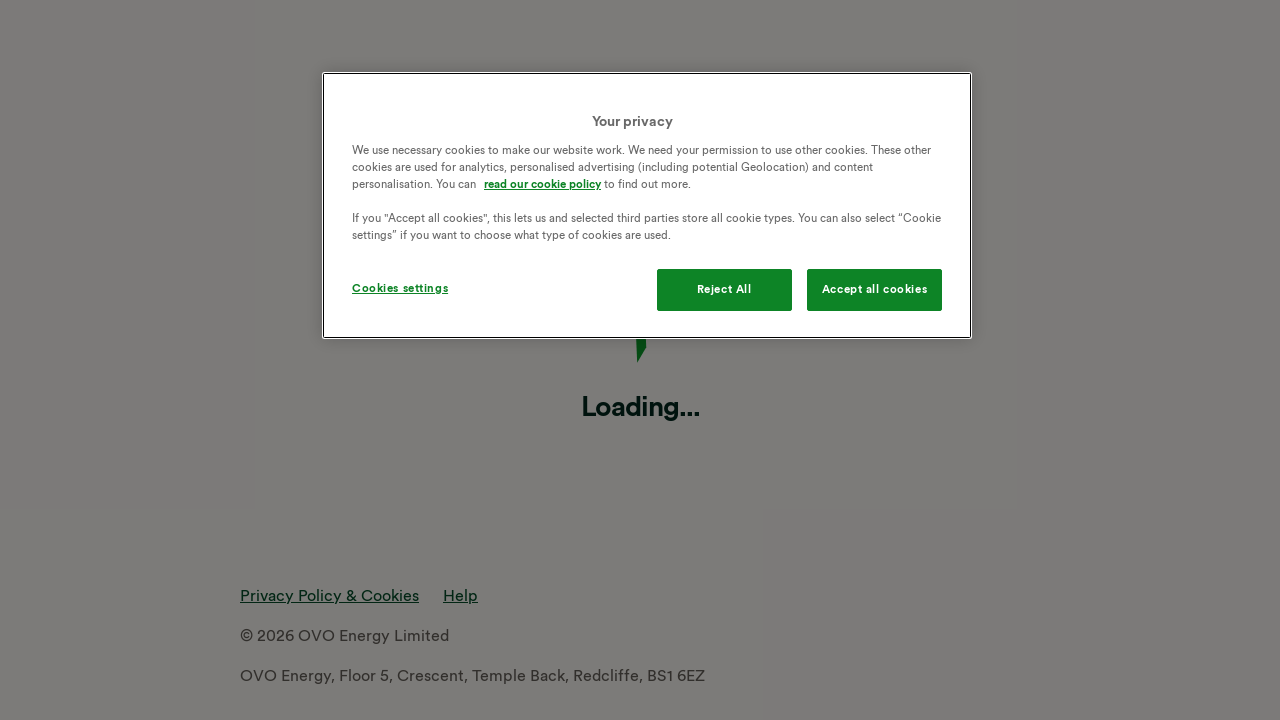

Scrolled down 500 pixels to trigger lazy-loaded content
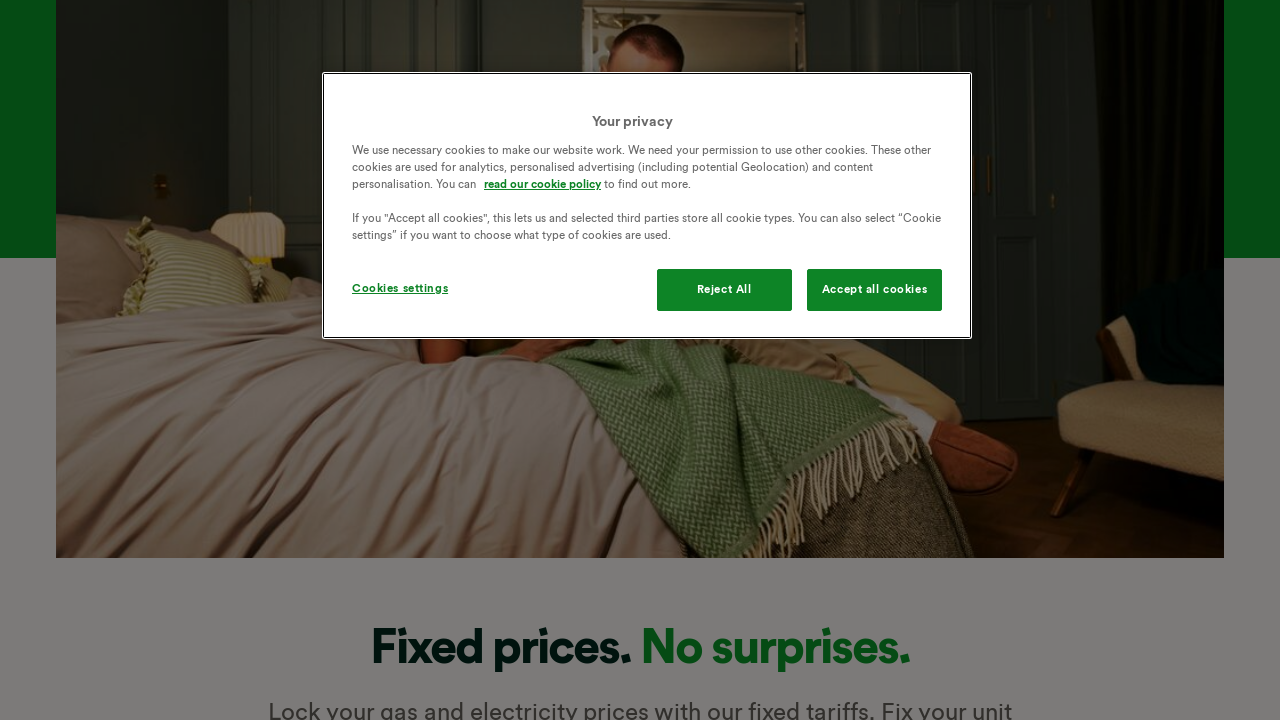

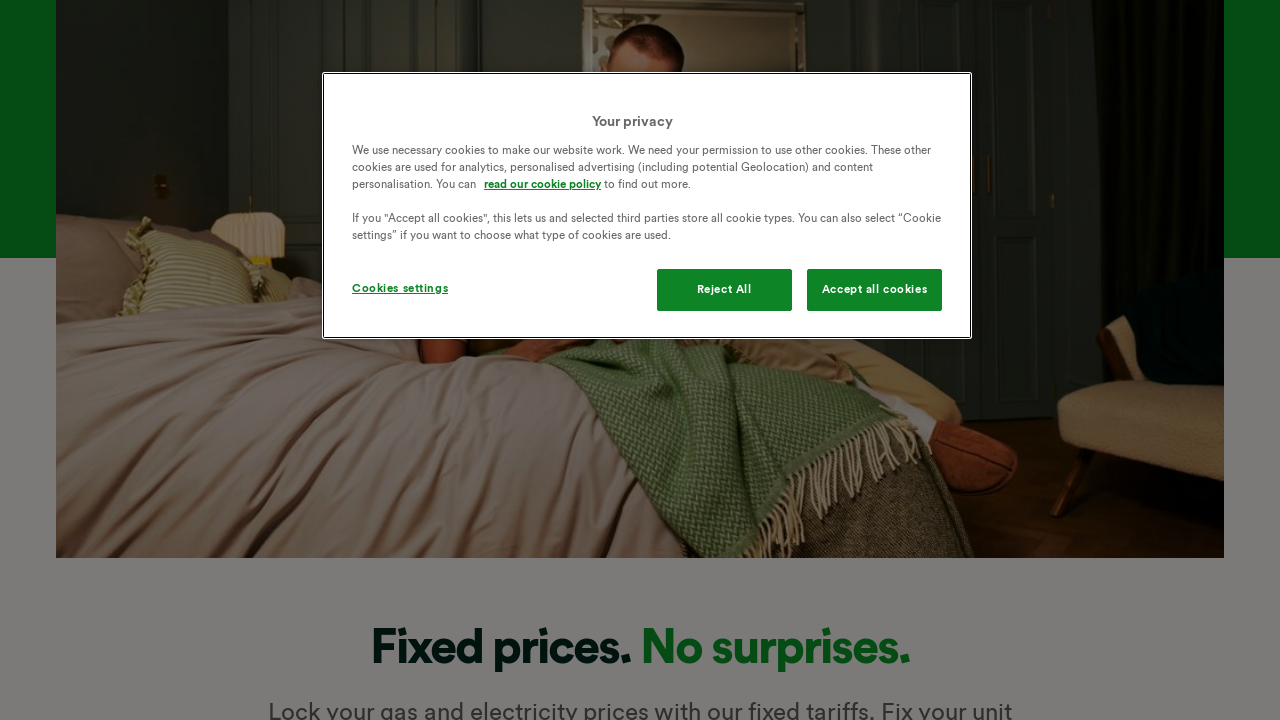